Tests opening a new browser window by clicking a button, switching to the new window, and verifying the heading text on the new page displays "This is a sample page".

Starting URL: https://demoqa.com/browser-windows

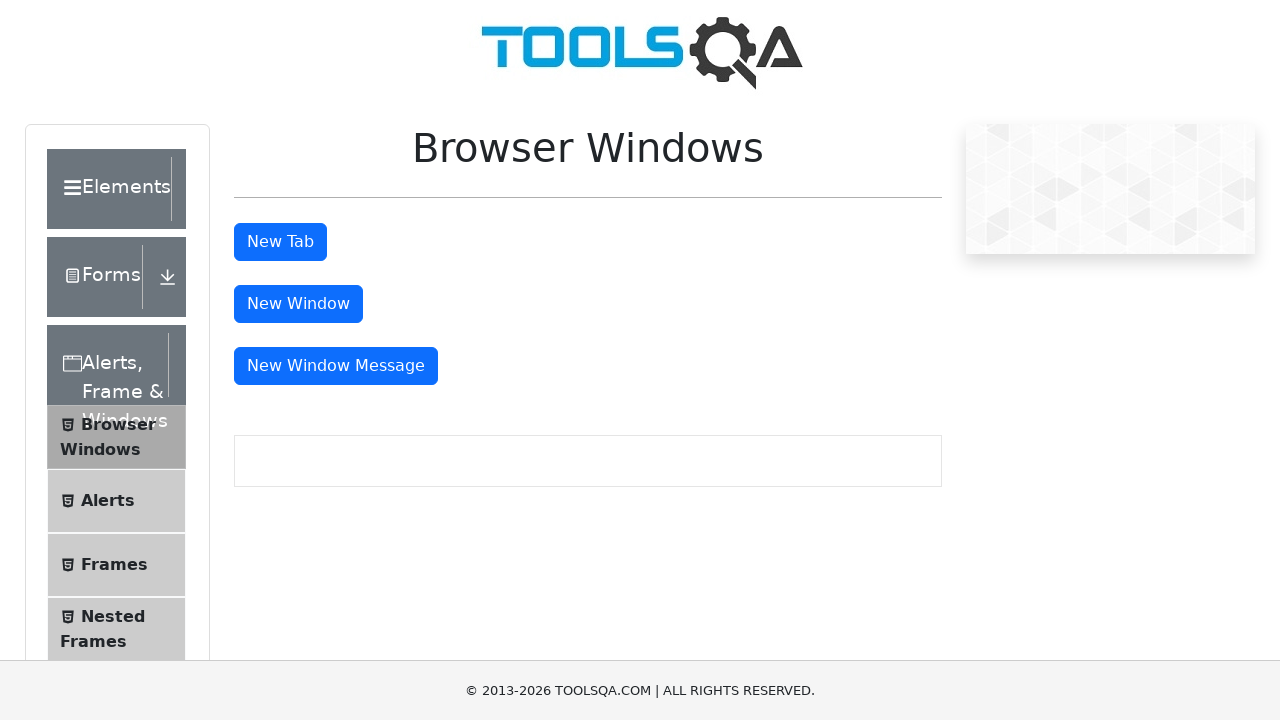

Clicked the 'New Window' button at (298, 304) on #windowButton
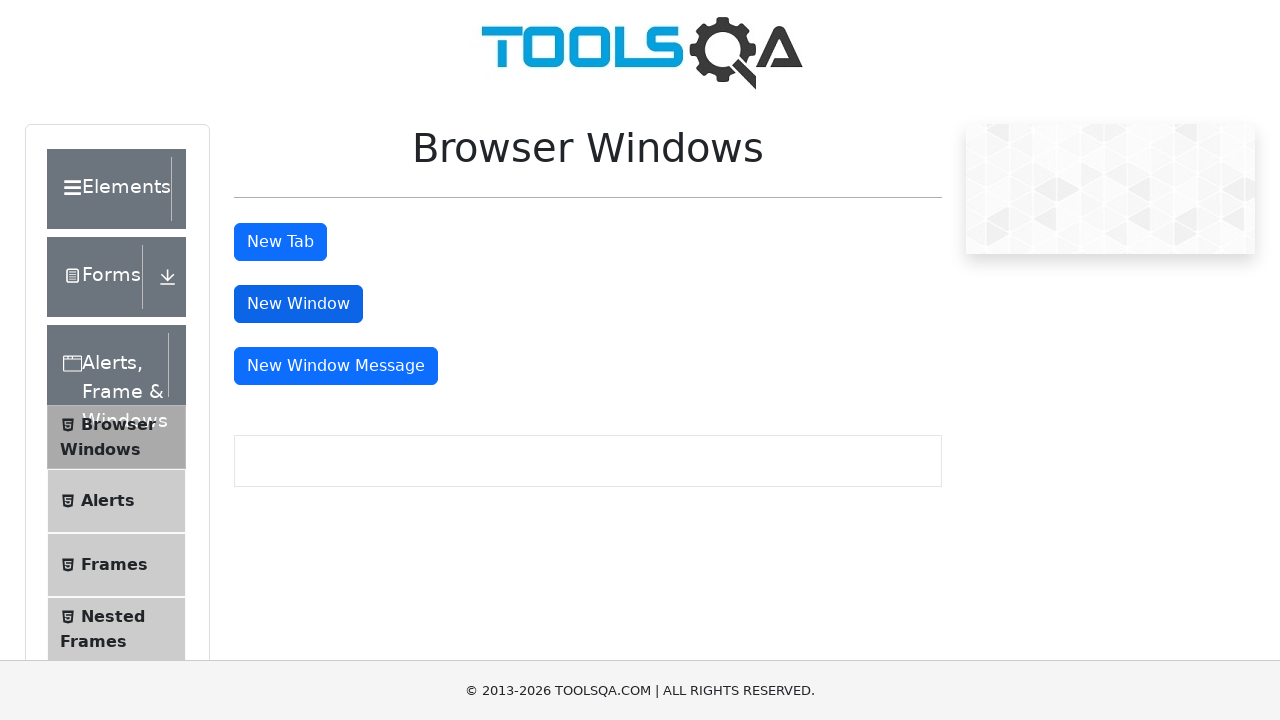

New window opened after clicking button at (298, 304) on #windowButton
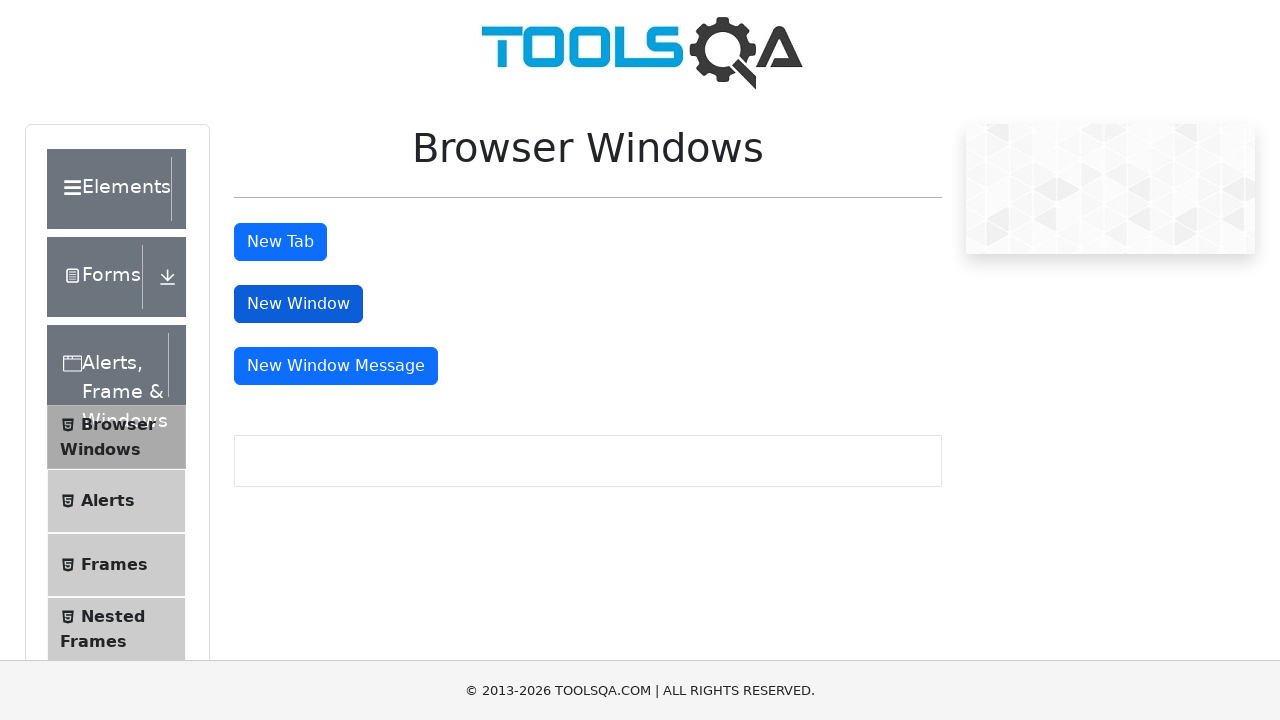

Captured reference to new window page object
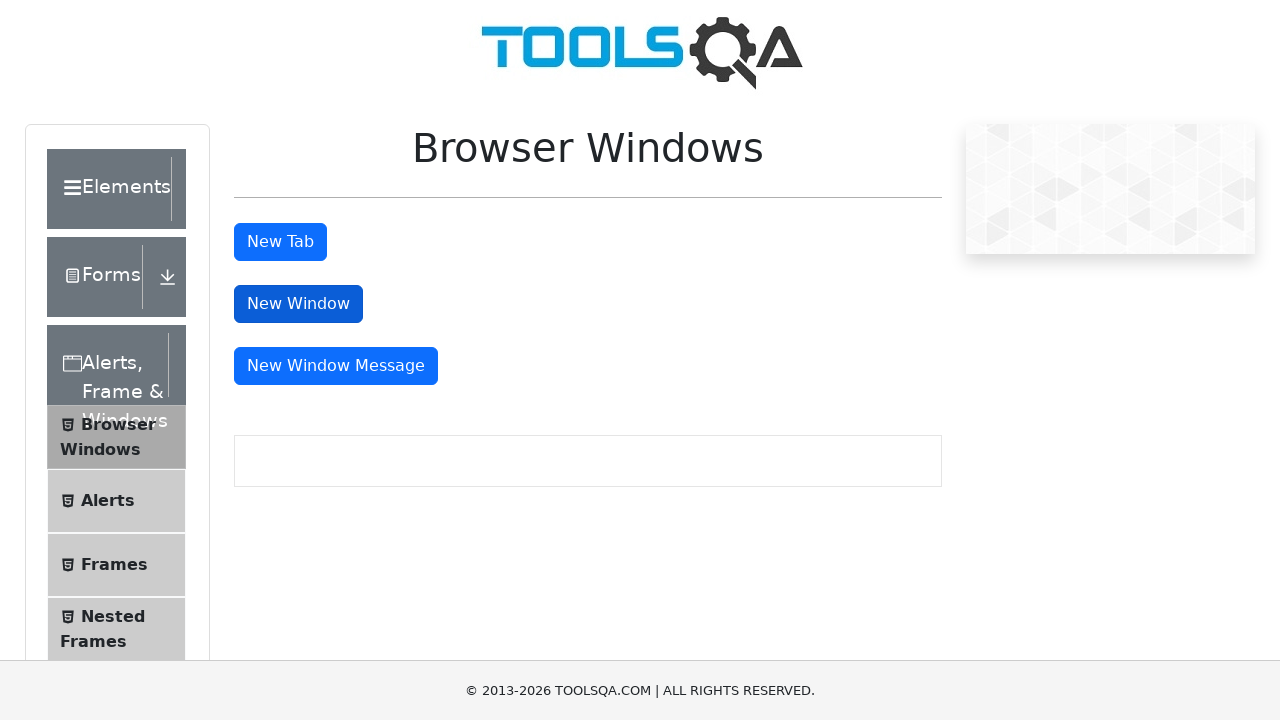

New page finished loading
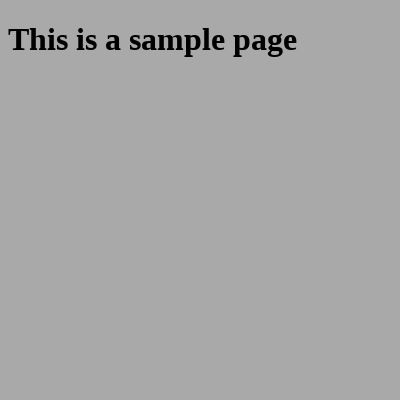

Located the sample heading element
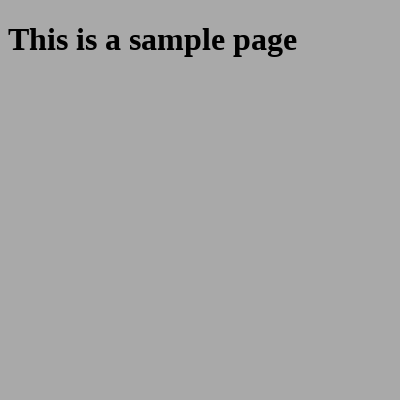

Sample heading element is visible
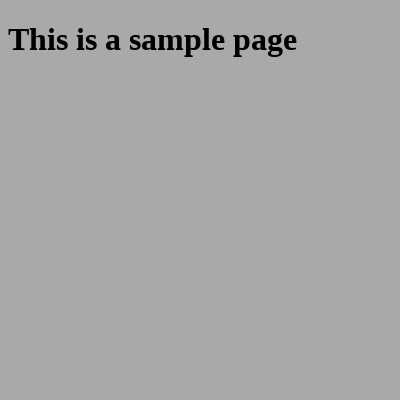

Verified heading text displays 'This is a sample page'
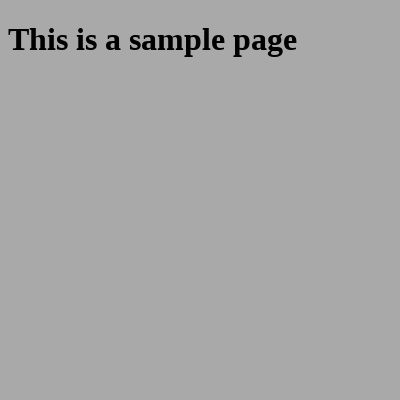

Closed the new window
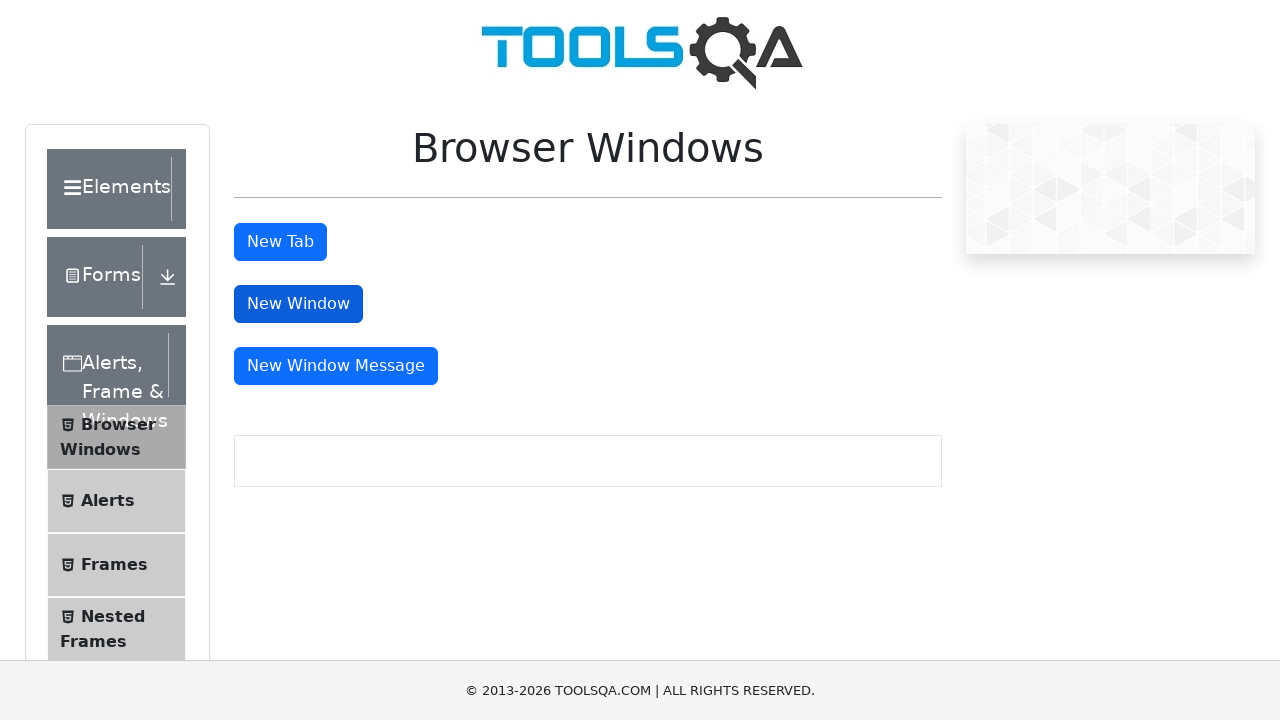

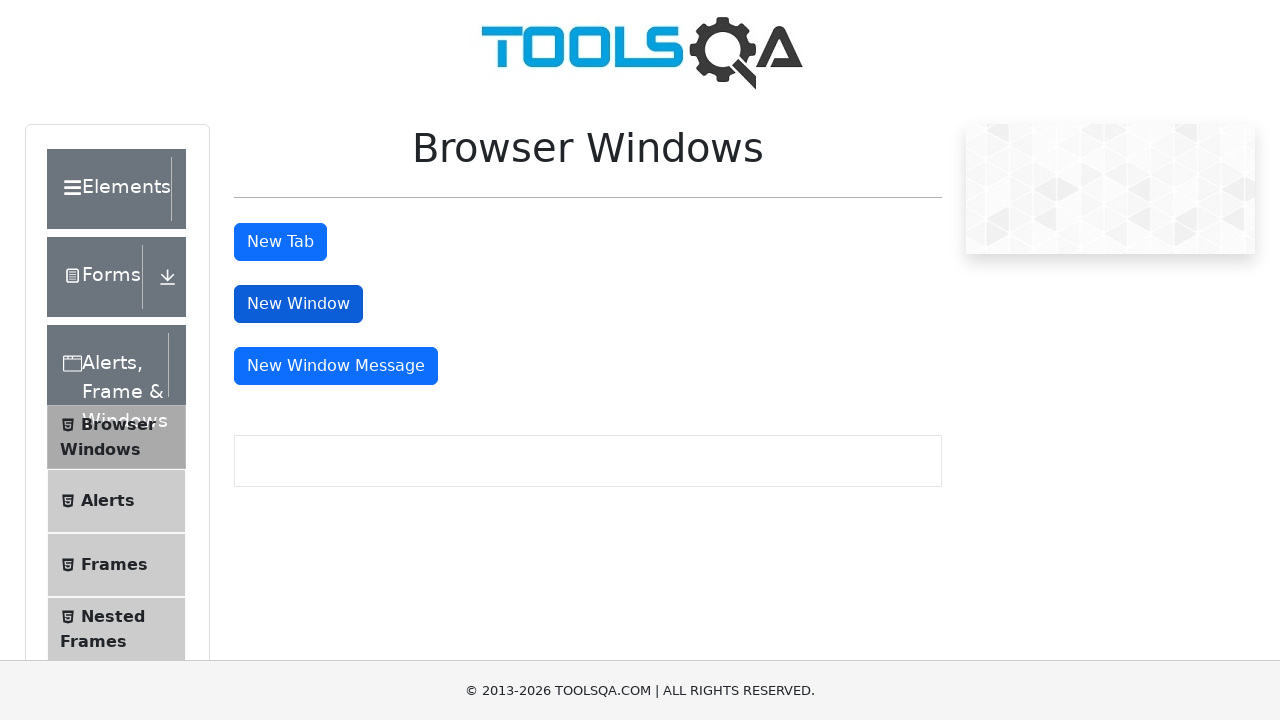